Tests updating product quantity in cart by adding a product and modifying its quantity

Starting URL: https://practice.automationtesting.in/

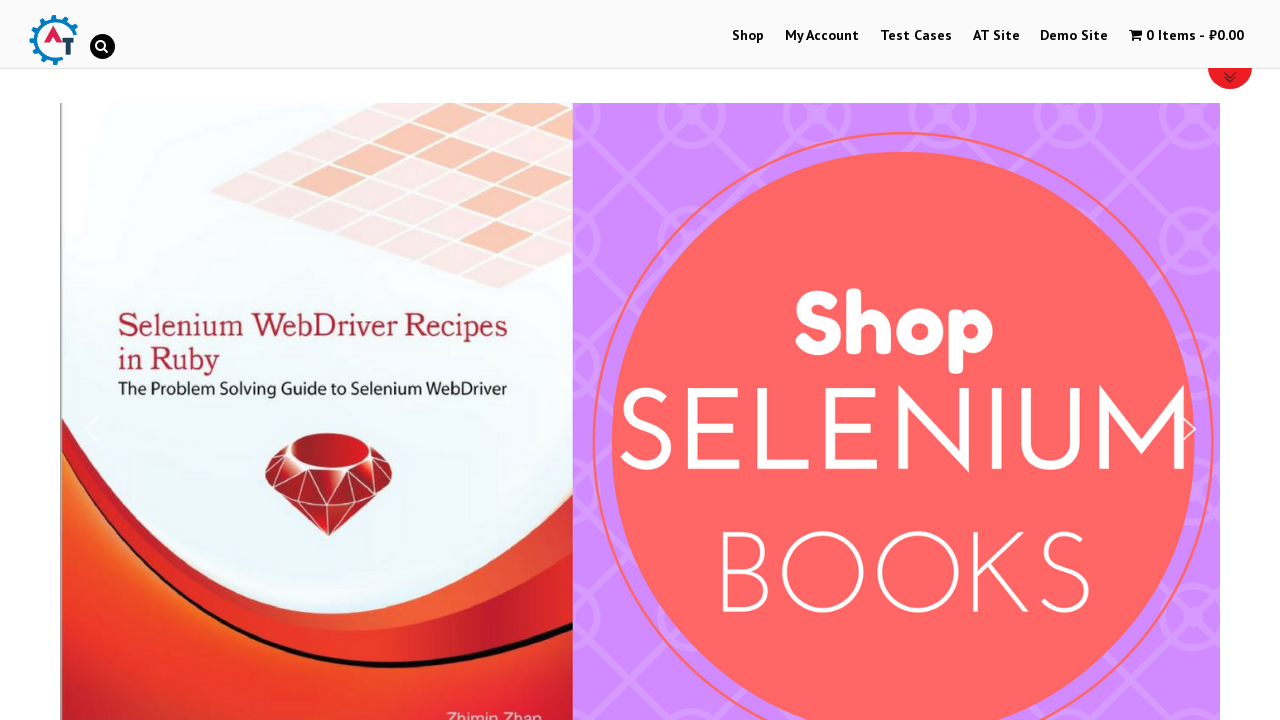

Scrolled page down to view products
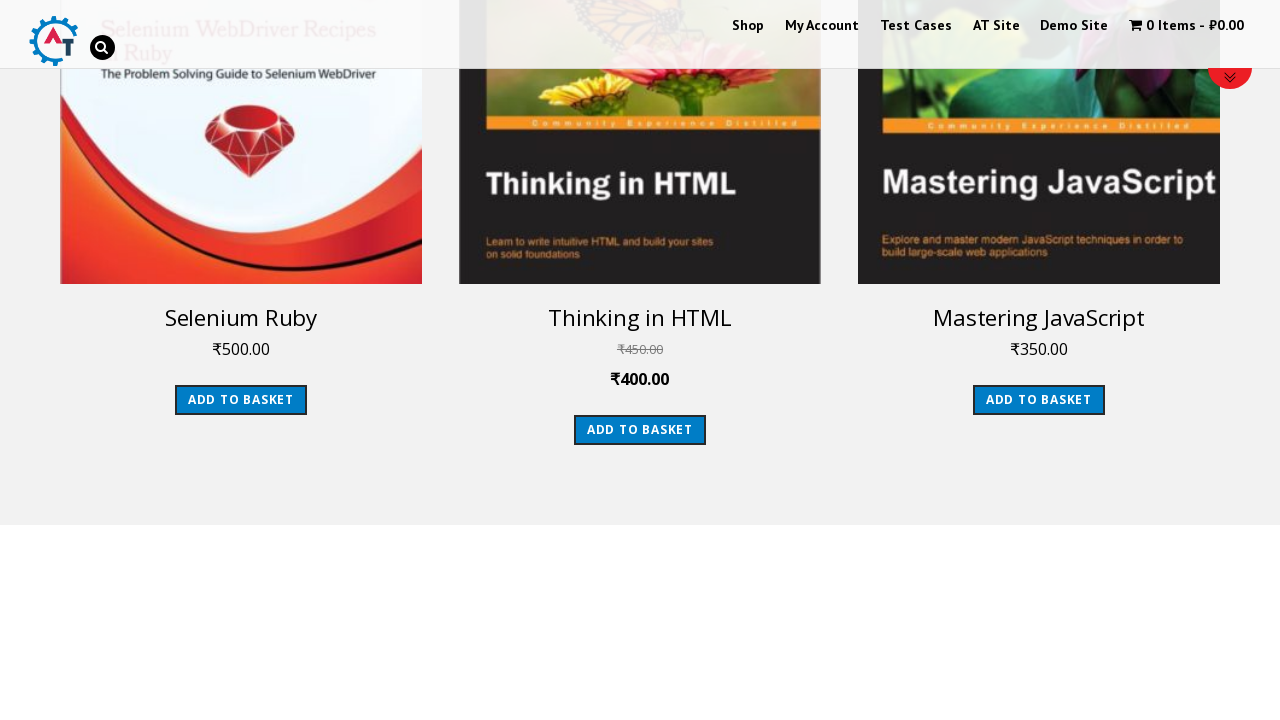

Waited 1 second for page to settle after scroll
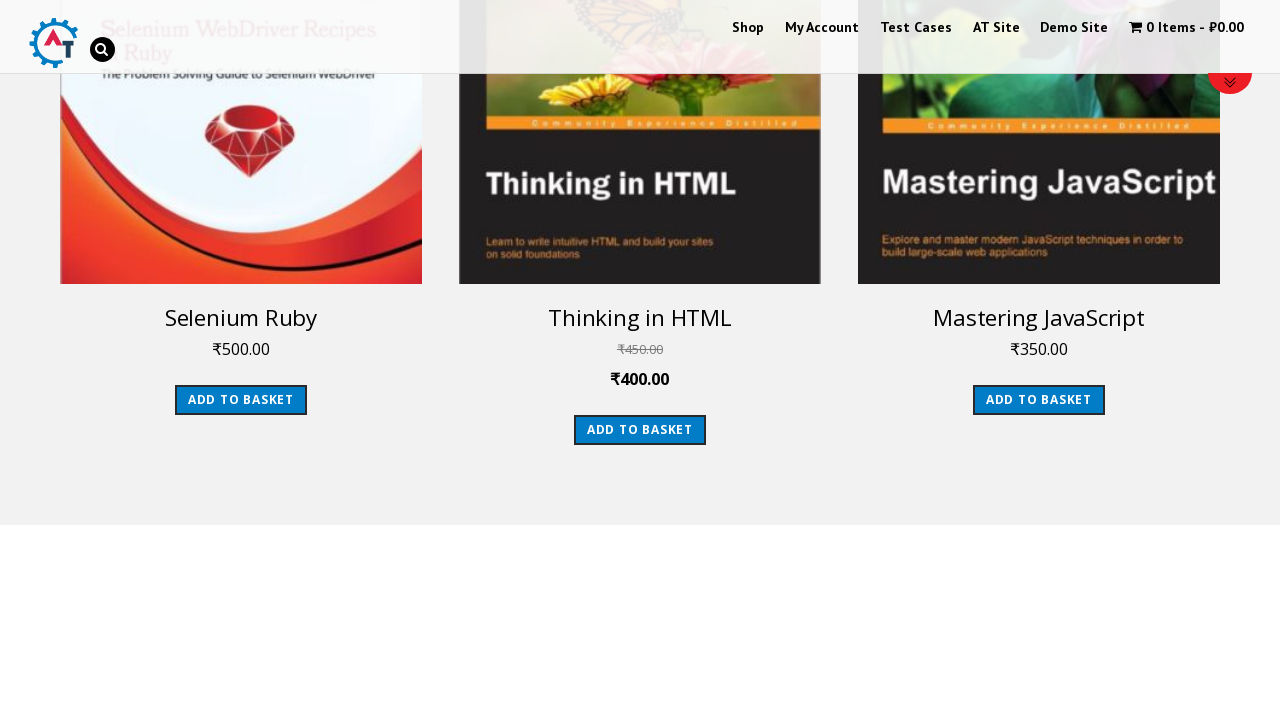

Clicked add to cart button for product with ID 163 at (640, 430) on xpath=//a[@data-product_id='163']
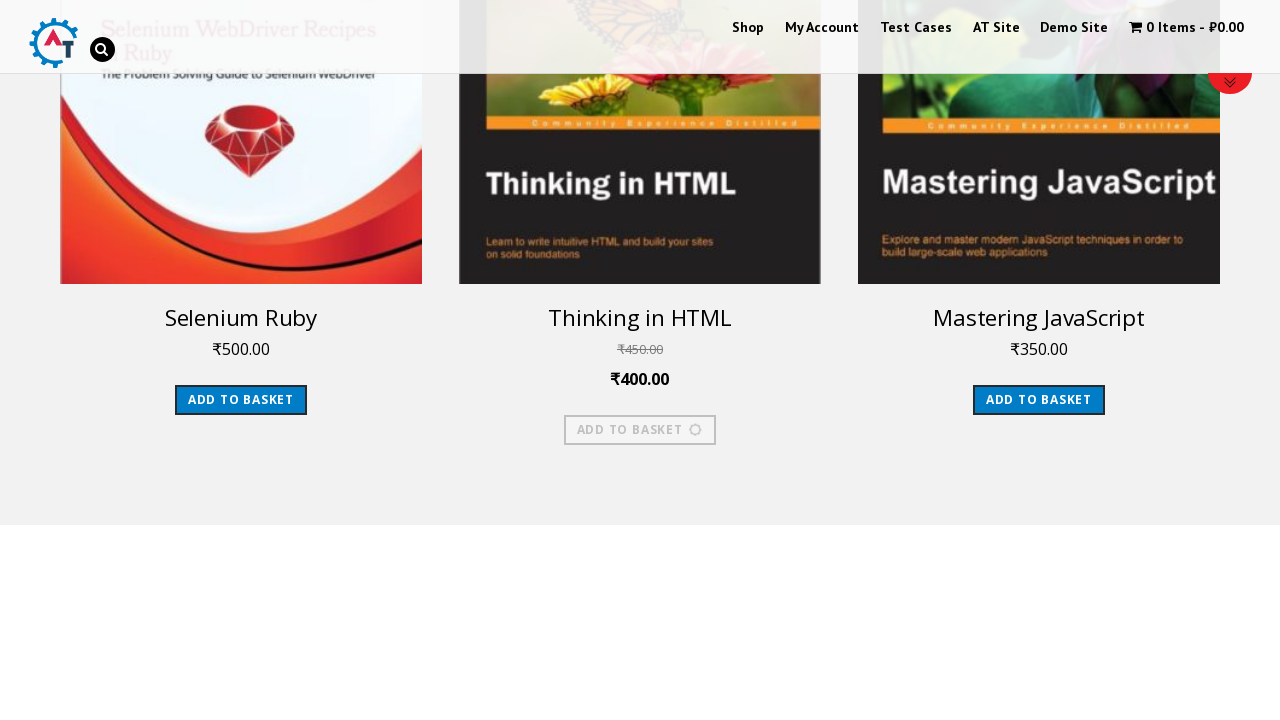

Waited 1 second for product to be added to cart
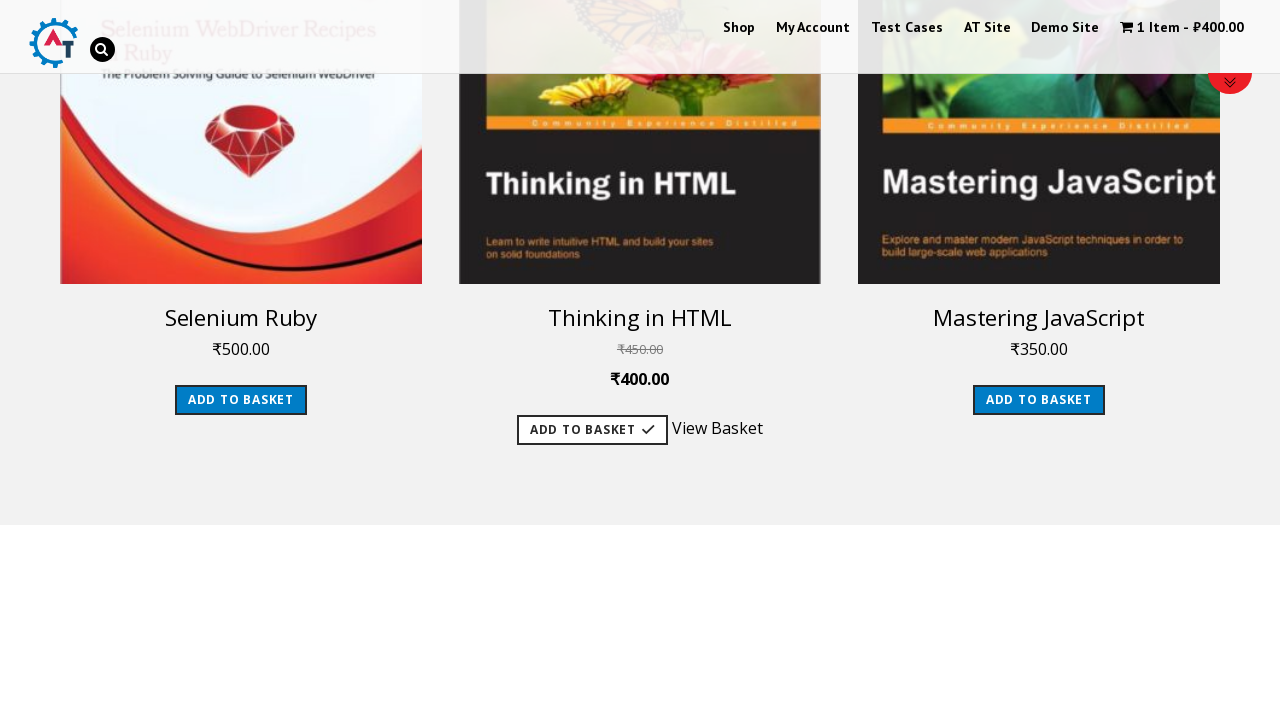

Navigated to basket page
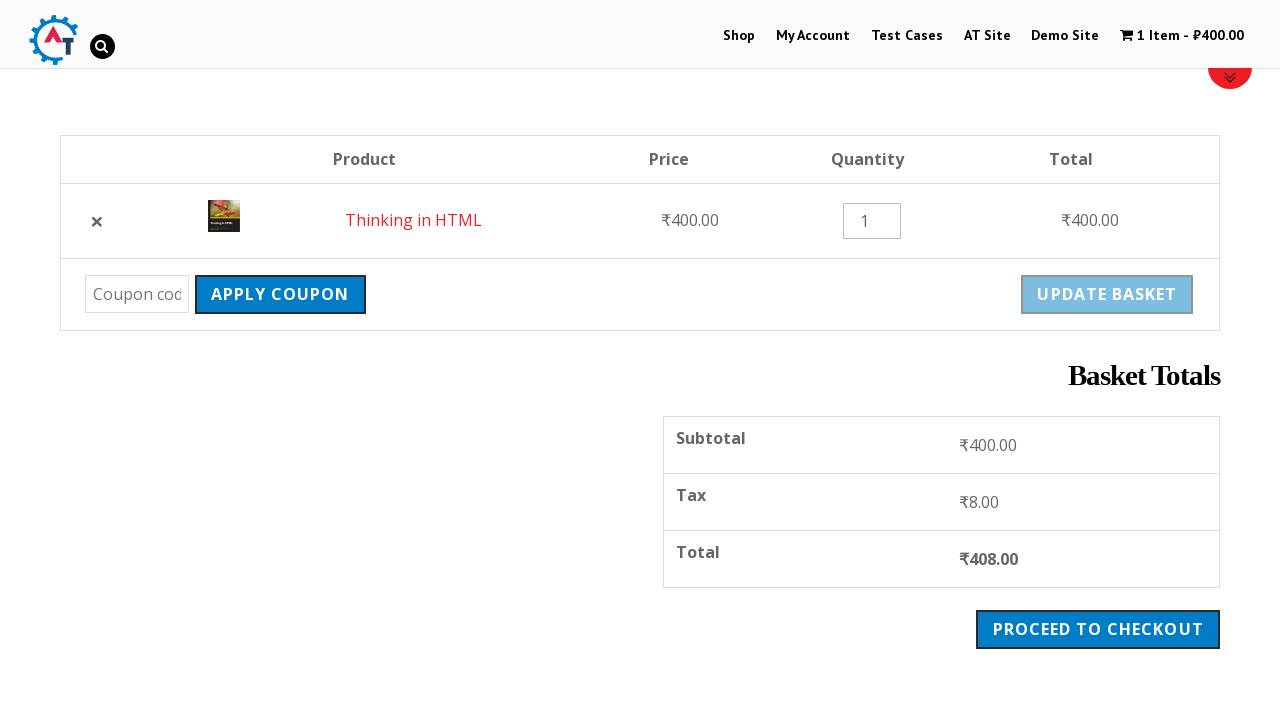

Waited 2 seconds for basket page to load
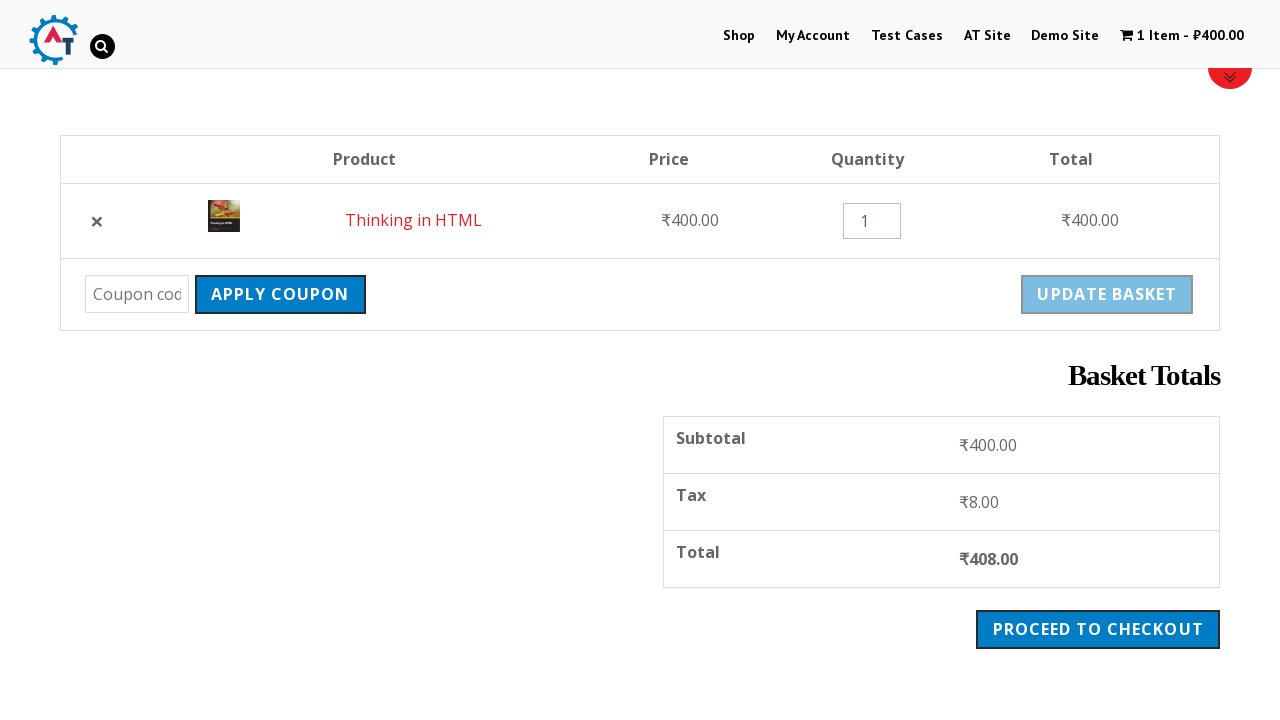

Cleared the quantity input field on //input[@title='Qty']
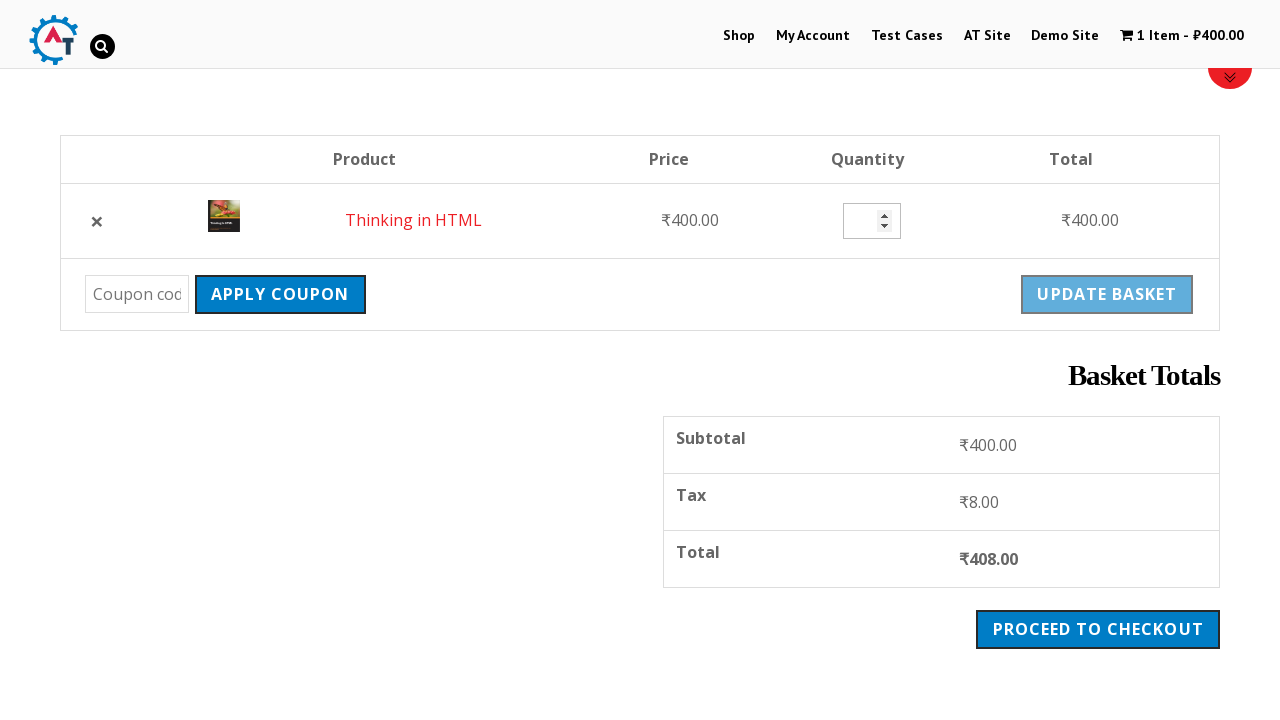

Filled quantity input field with value '10' on //input[@title='Qty']
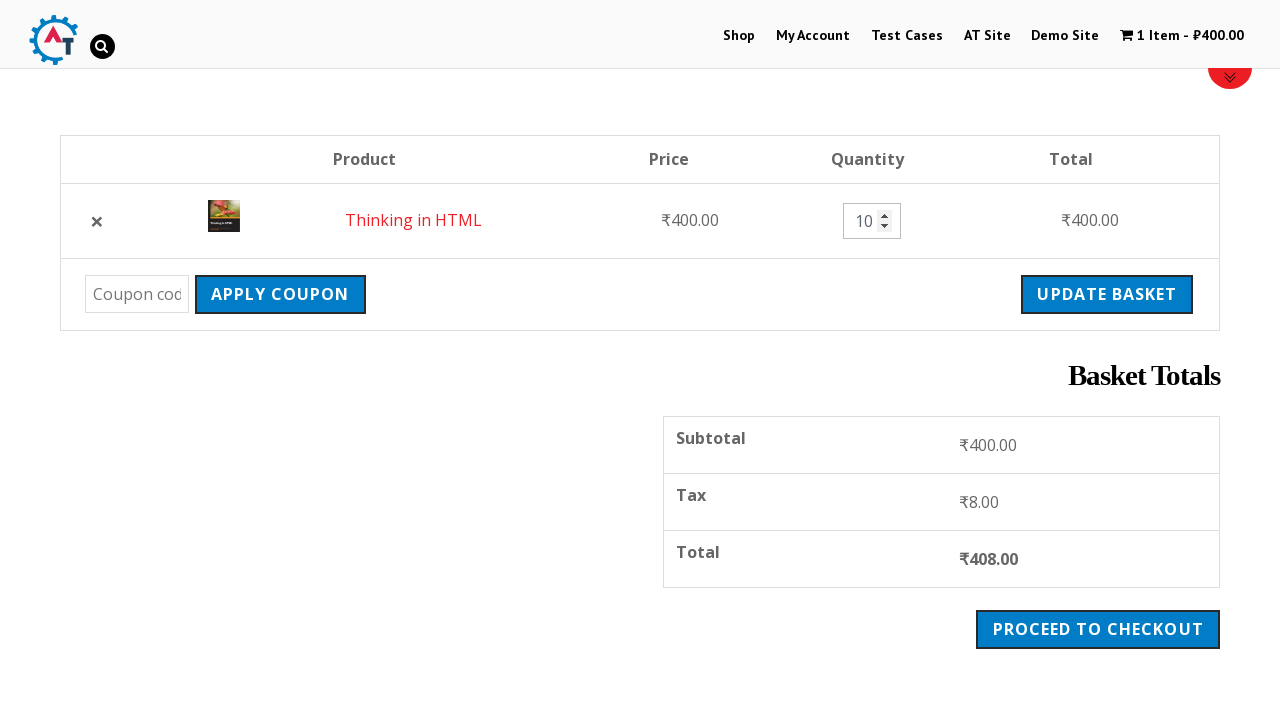

Clicked 'Update Basket' button to apply quantity change at (1107, 294) on xpath=//input[@value='Update Basket']
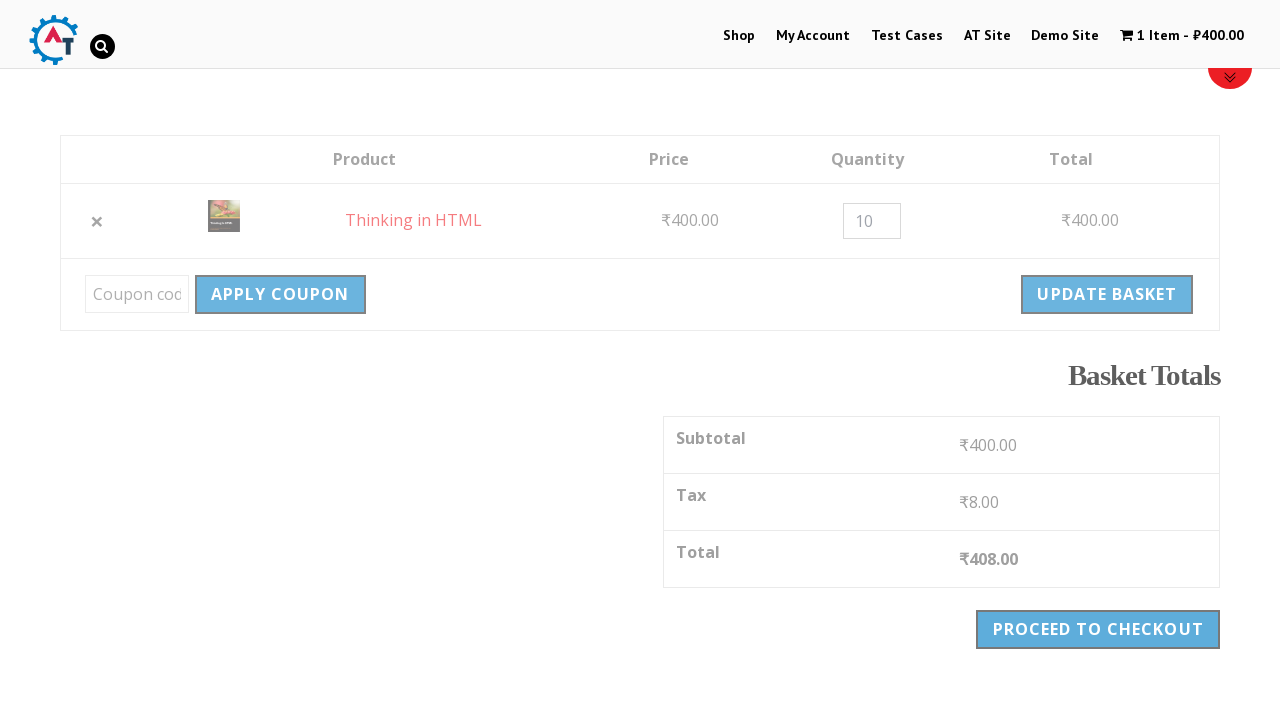

Waited 2 seconds for basket to update with new quantity
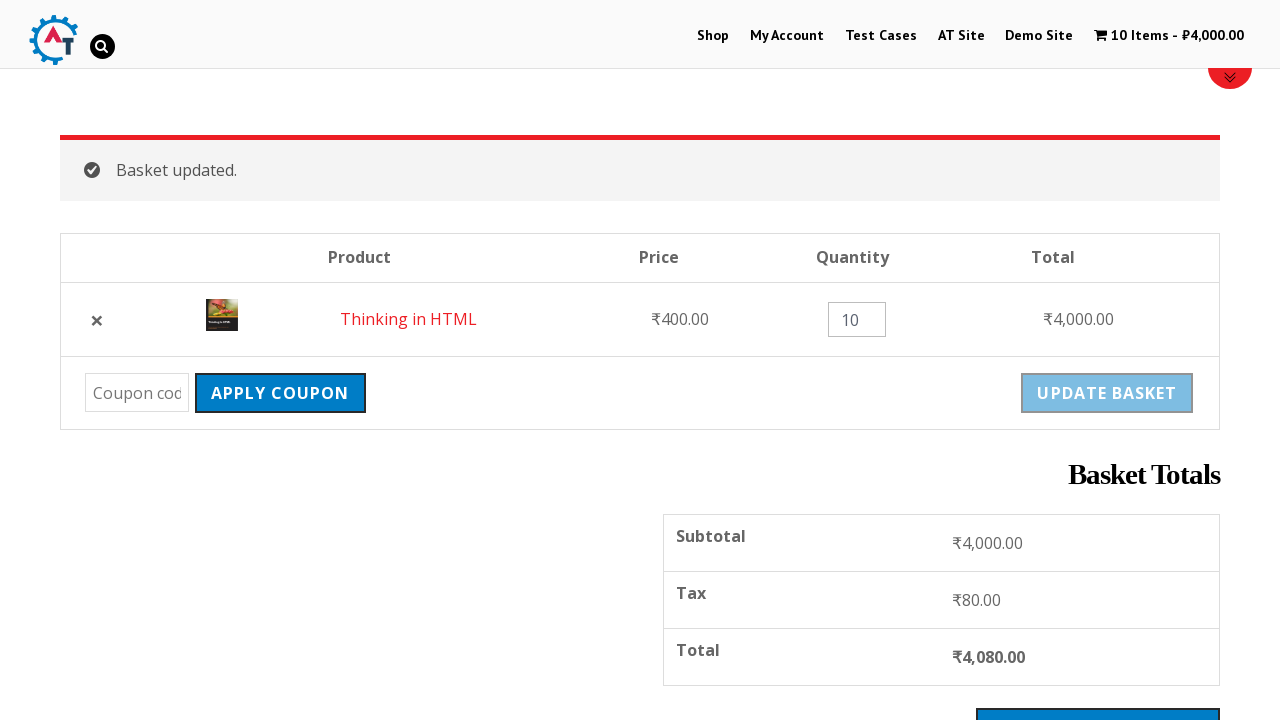

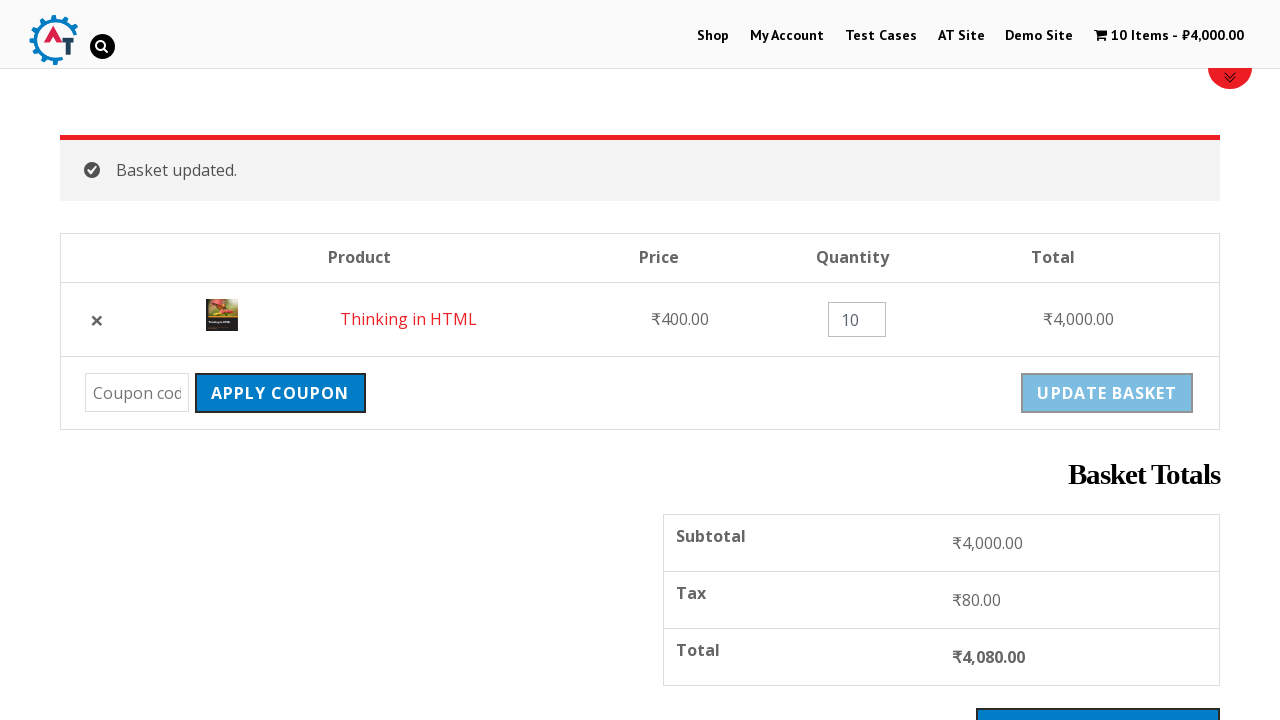